Tests price range slider functionality by dragging both minimum and maximum price pointers to new positions

Starting URL: https://www.jqueryscript.net/demo/Price-Range-Slider-jQuery-UI/

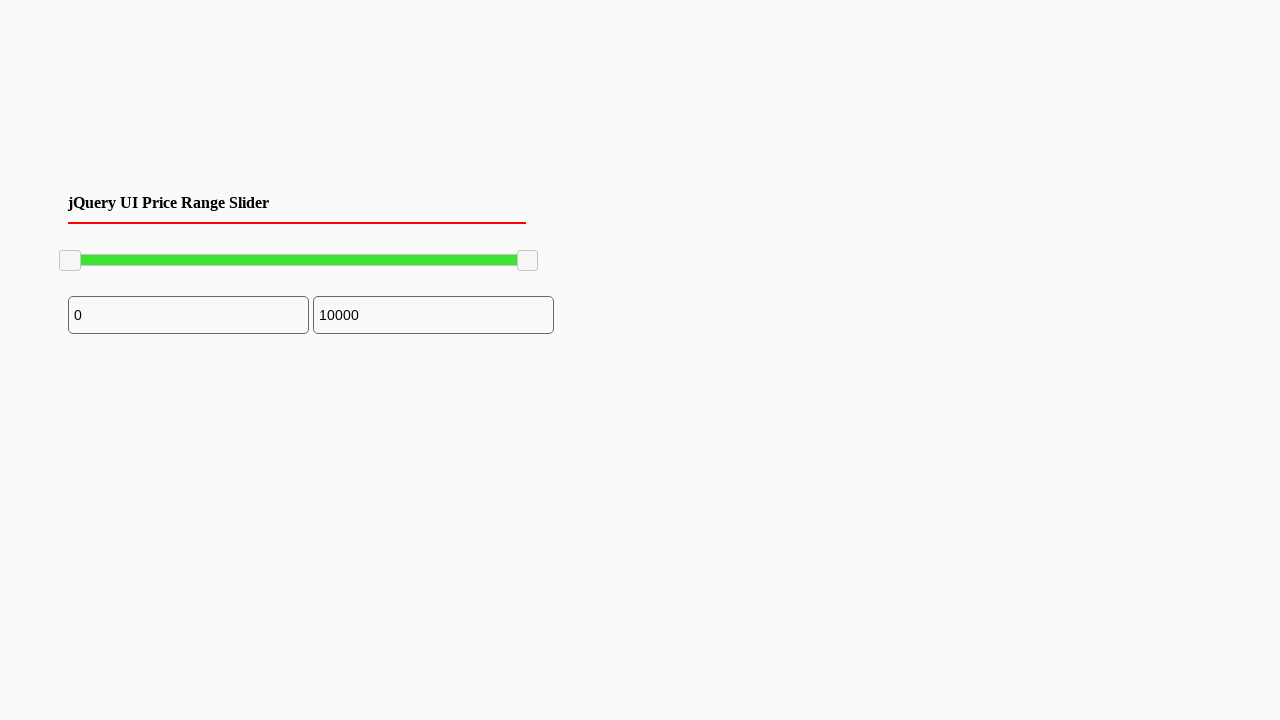

Located minimum price slider handle
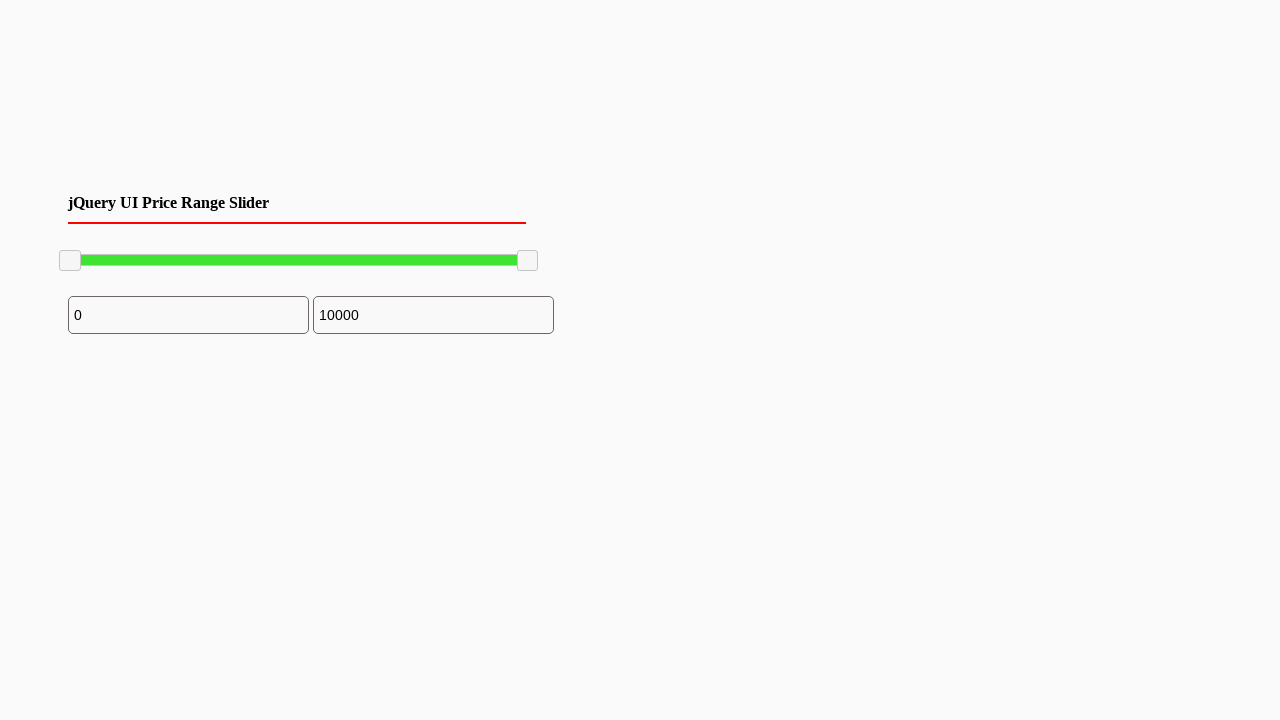

Dragged minimum price slider 100 pixels to the right at (618, 251)
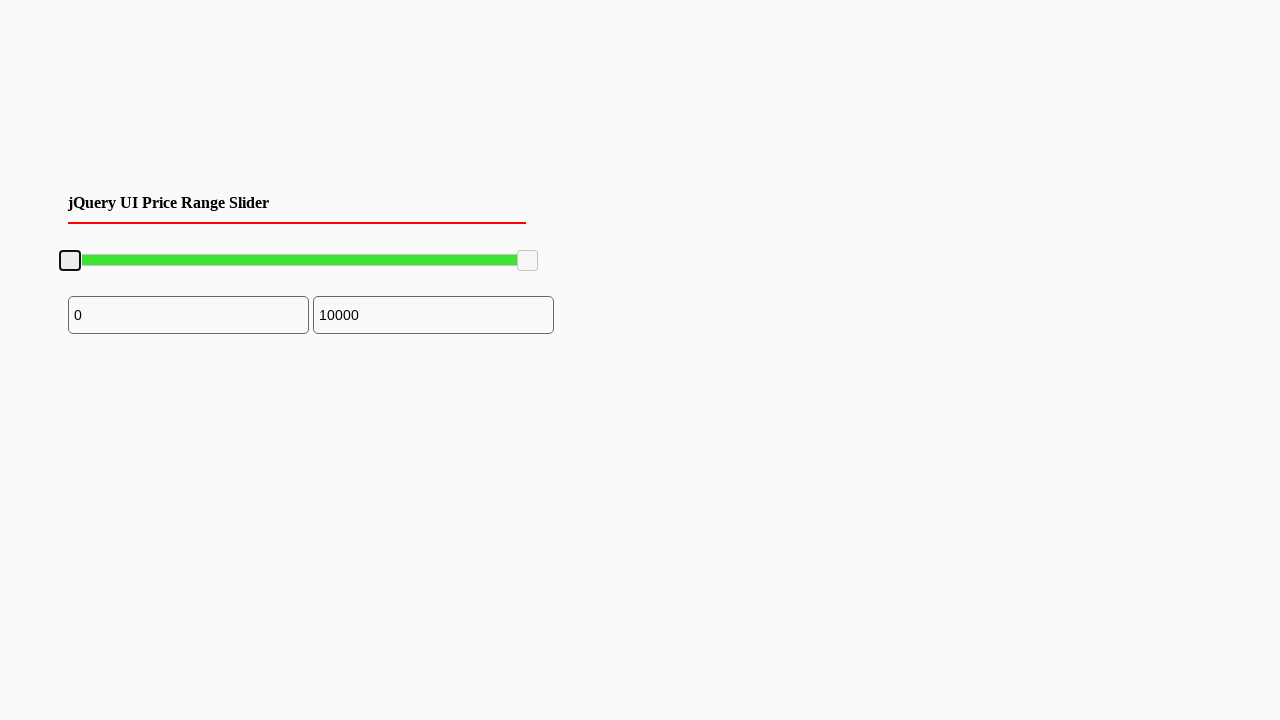

Located maximum price slider handle
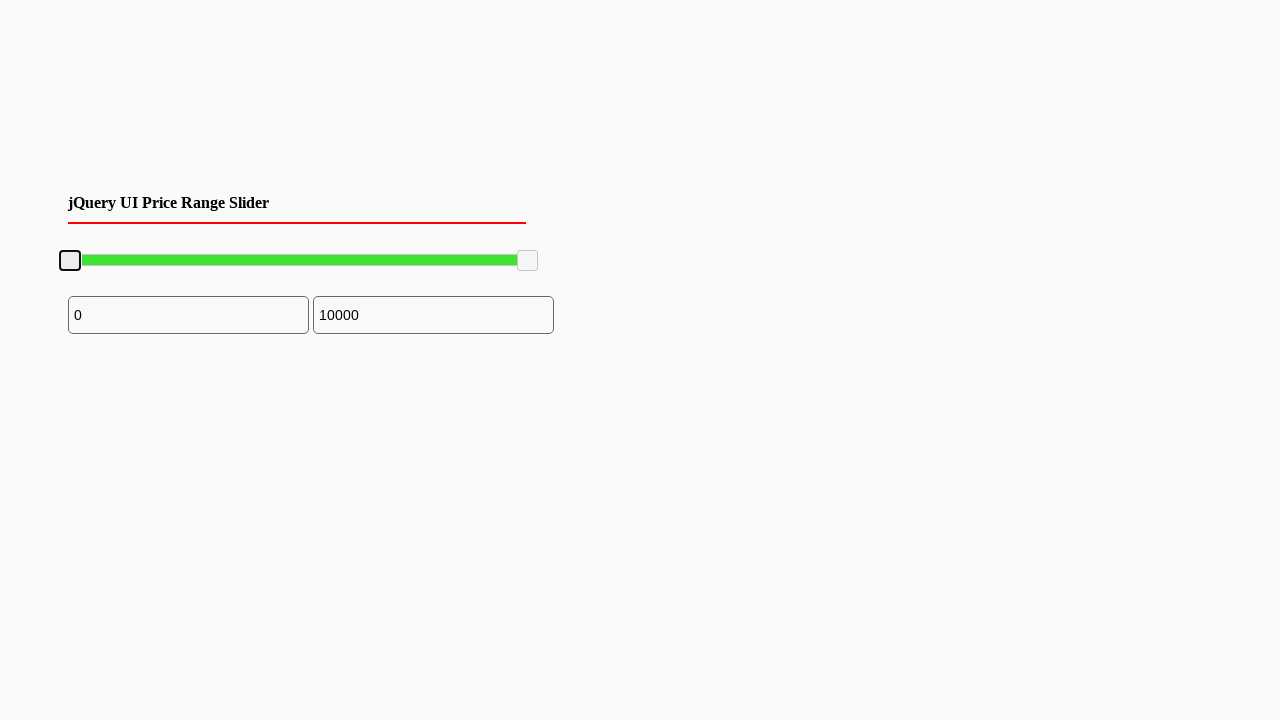

Dragged maximum price slider 100 pixels to the left at (418, 251)
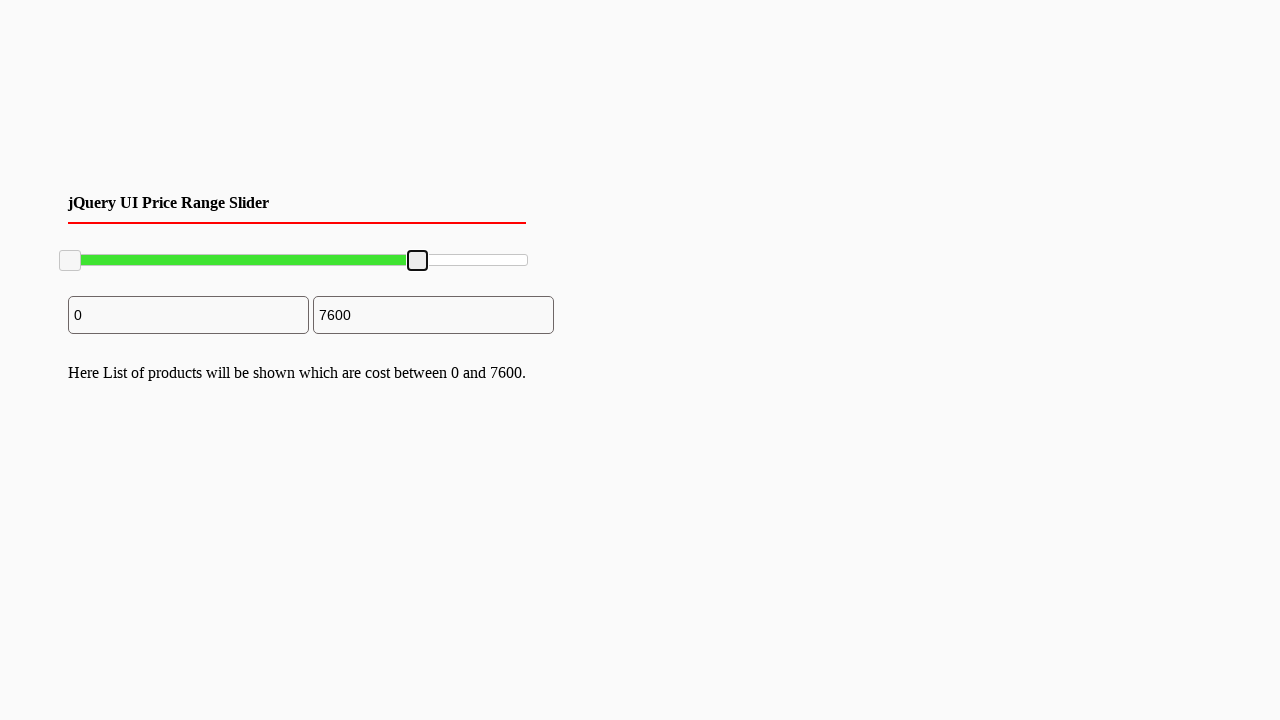

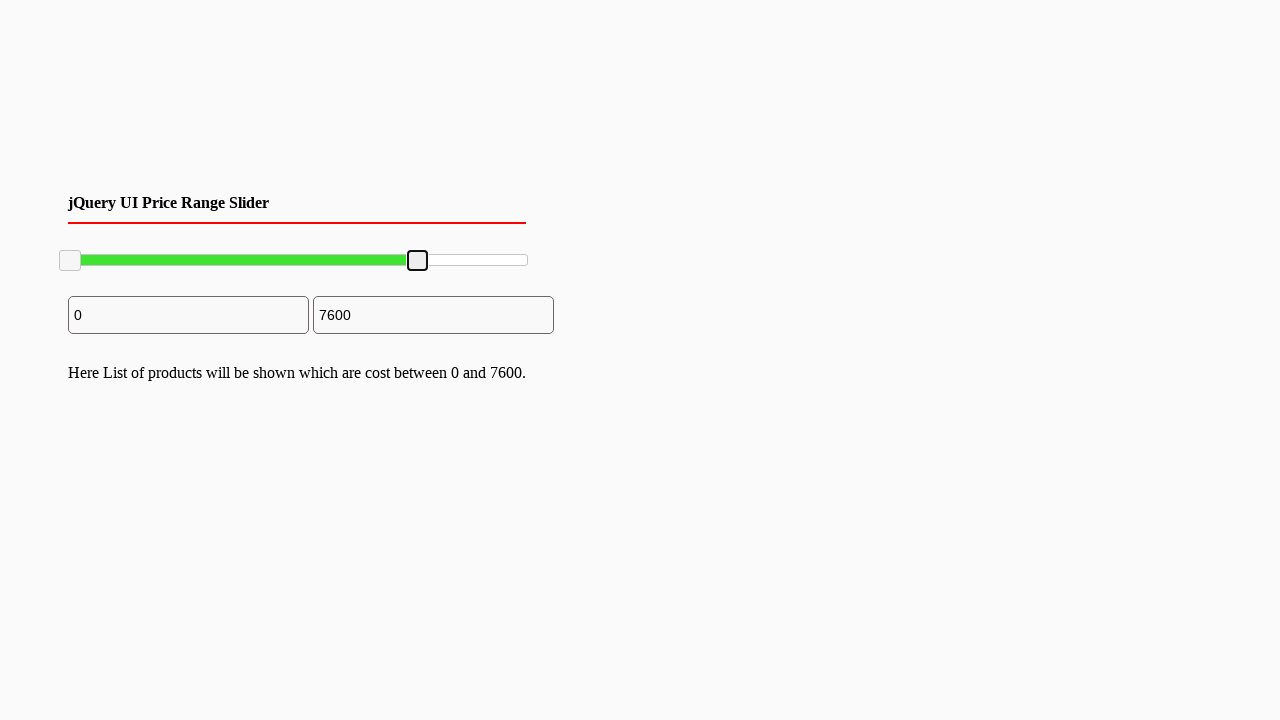